Tests React Semantic UI dropdown by selecting different friend names and verifying the selections are displayed correctly.

Starting URL: https://react.semantic-ui.com/maximize/dropdown-example-selection/

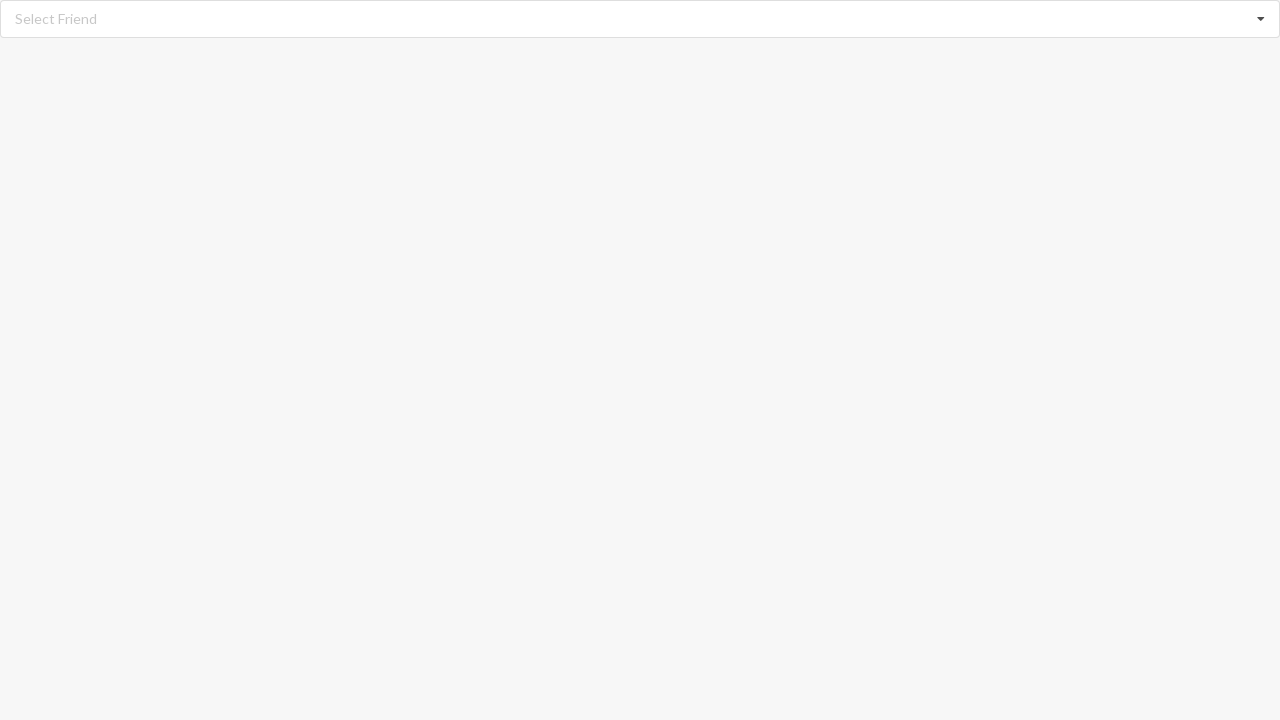

Clicked dropdown icon to open friends list at (1261, 19) on i.dropdown.icon
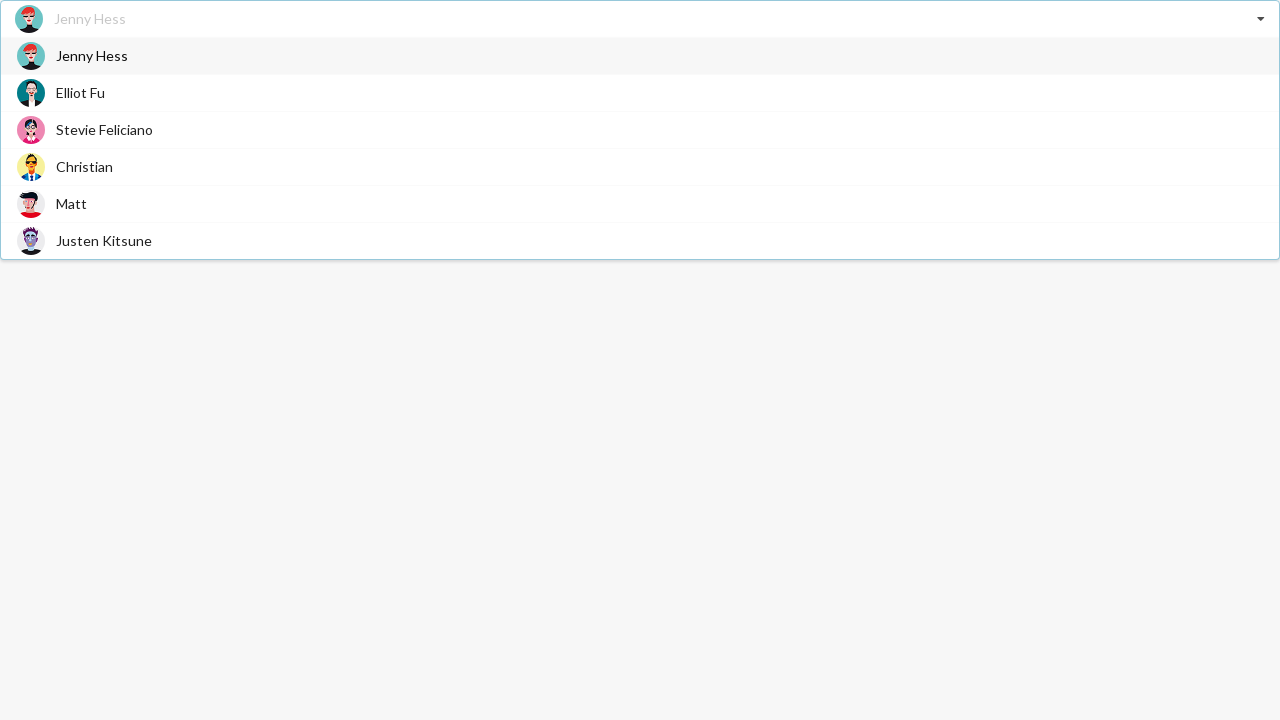

Dropdown menu appeared with friend options
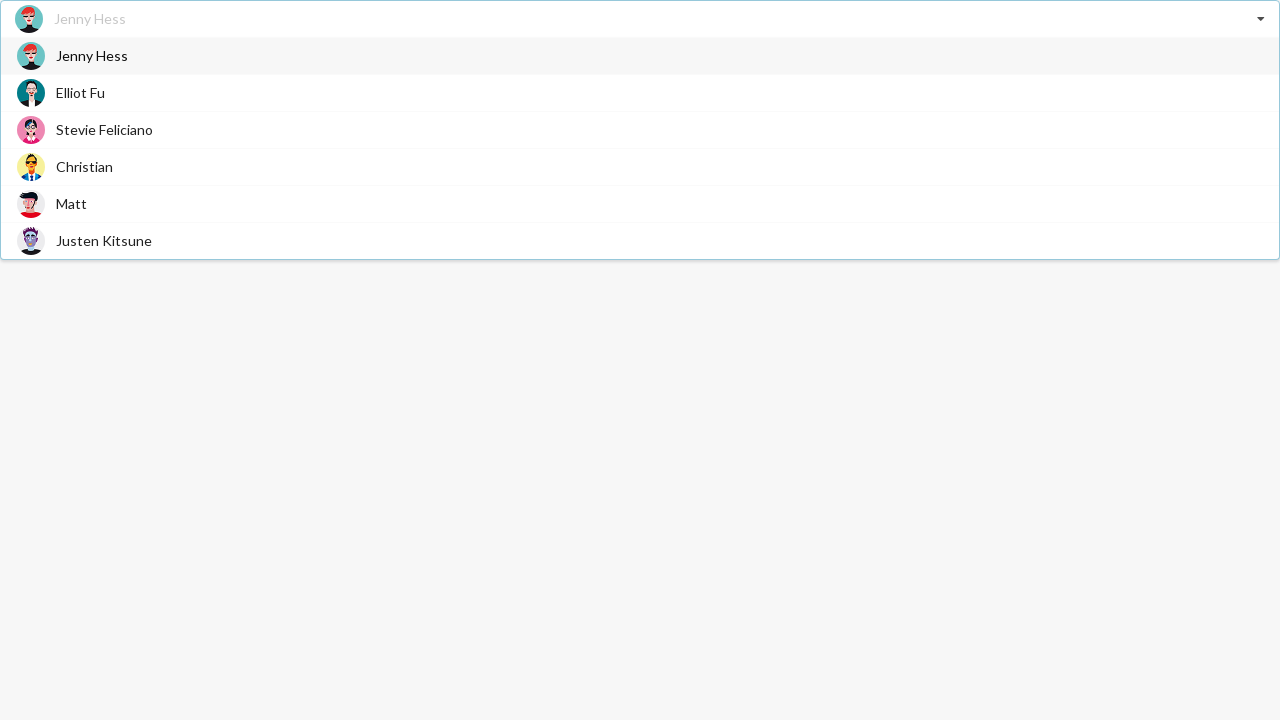

Selected 'Stevie Feliciano' from dropdown at (104, 130) on span.text:has-text('Stevie Feliciano')
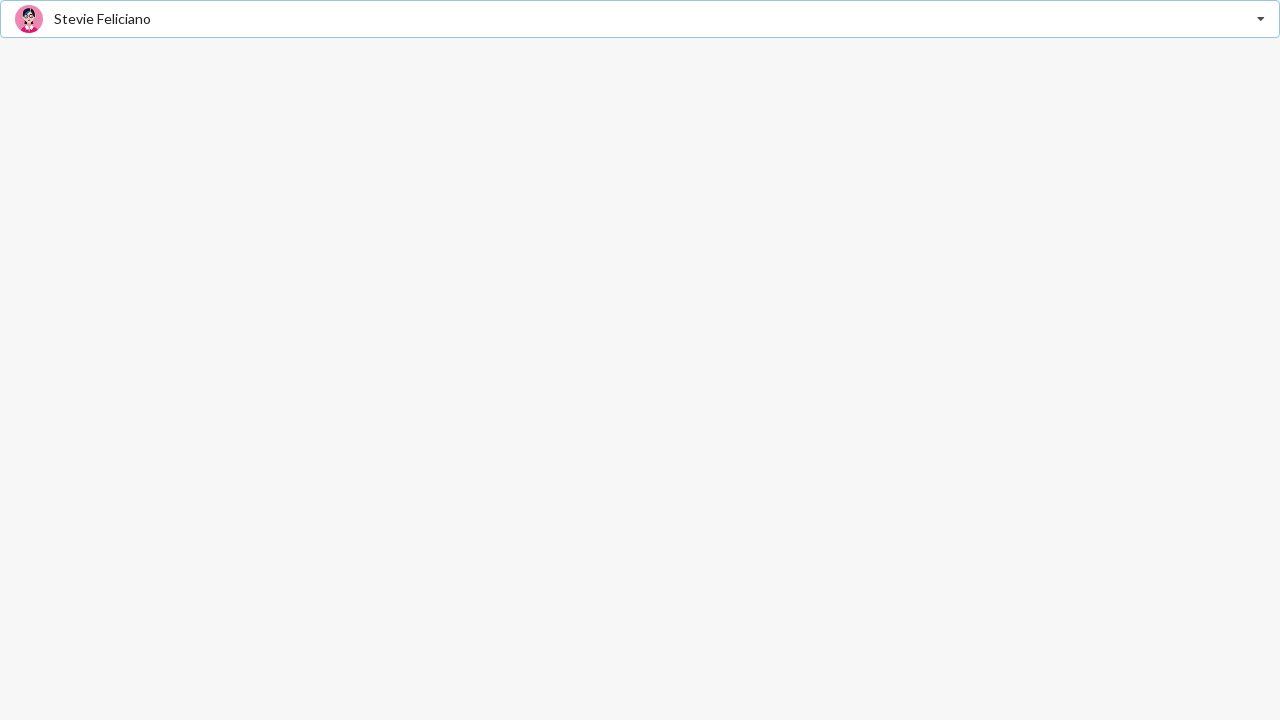

Waited for selection to register
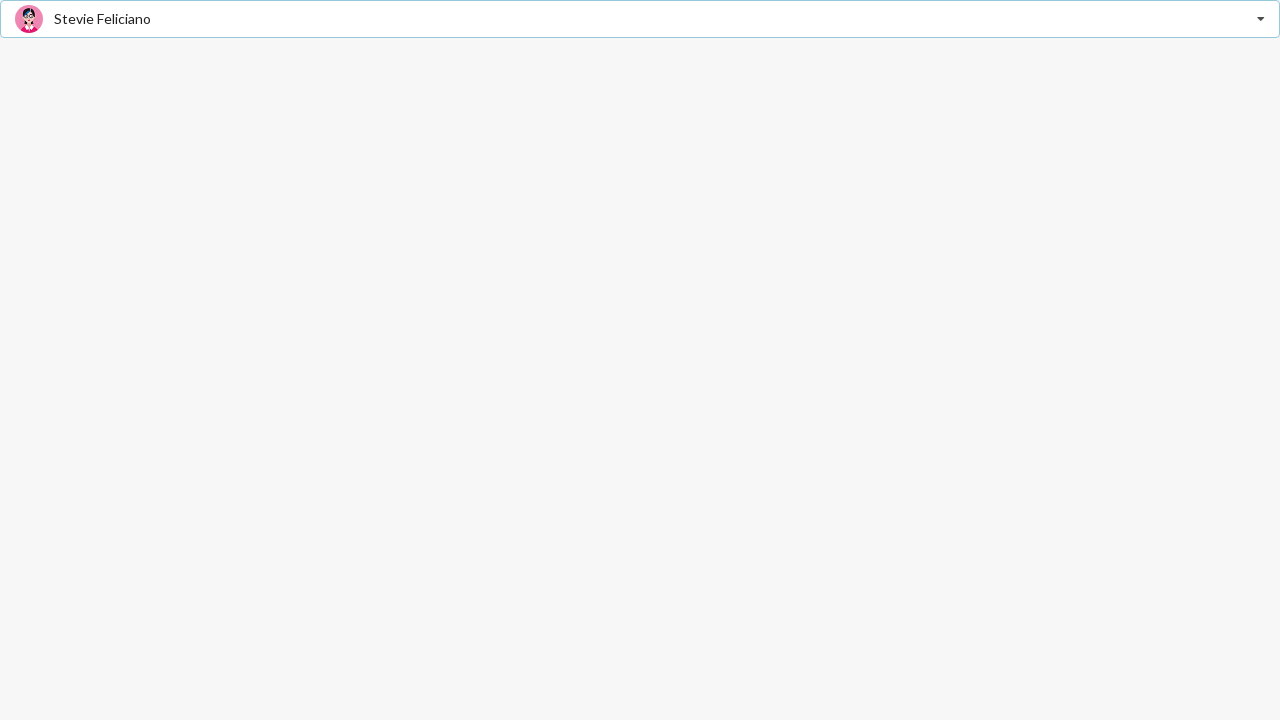

Verified 'Stevie Feliciano' is displayed as selected
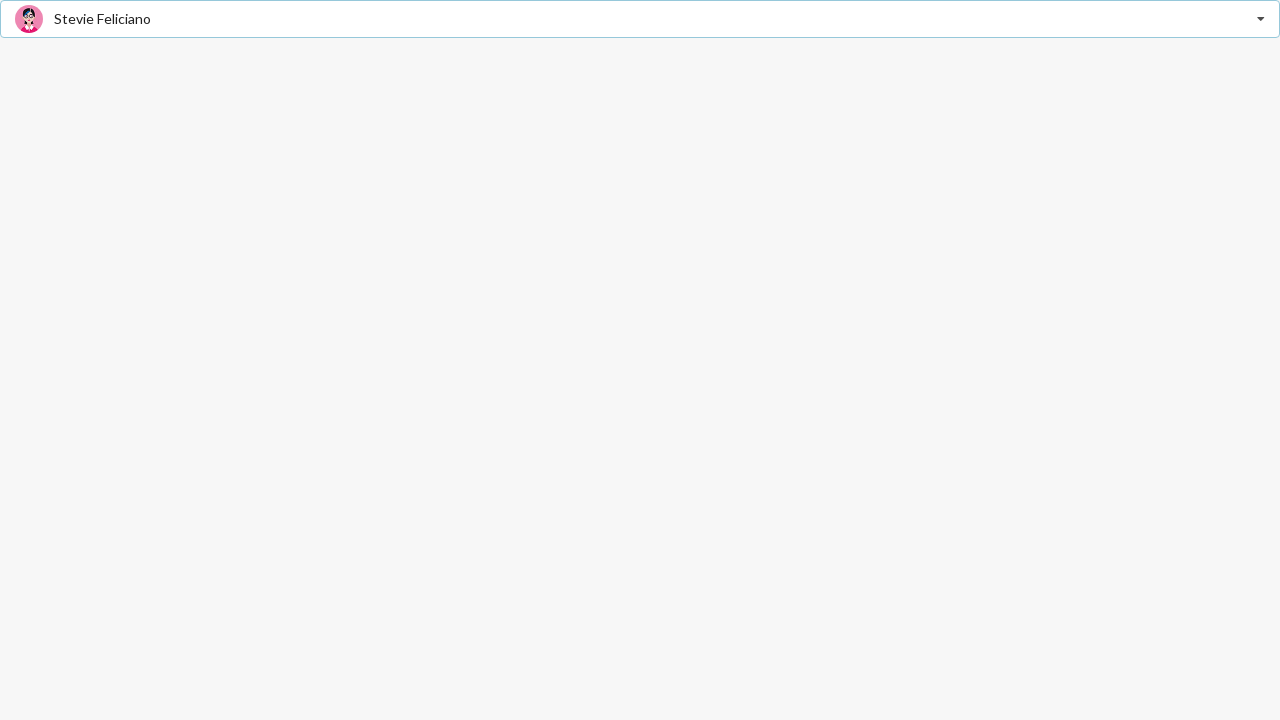

Clicked dropdown icon to open friends list again at (1261, 19) on i.dropdown.icon
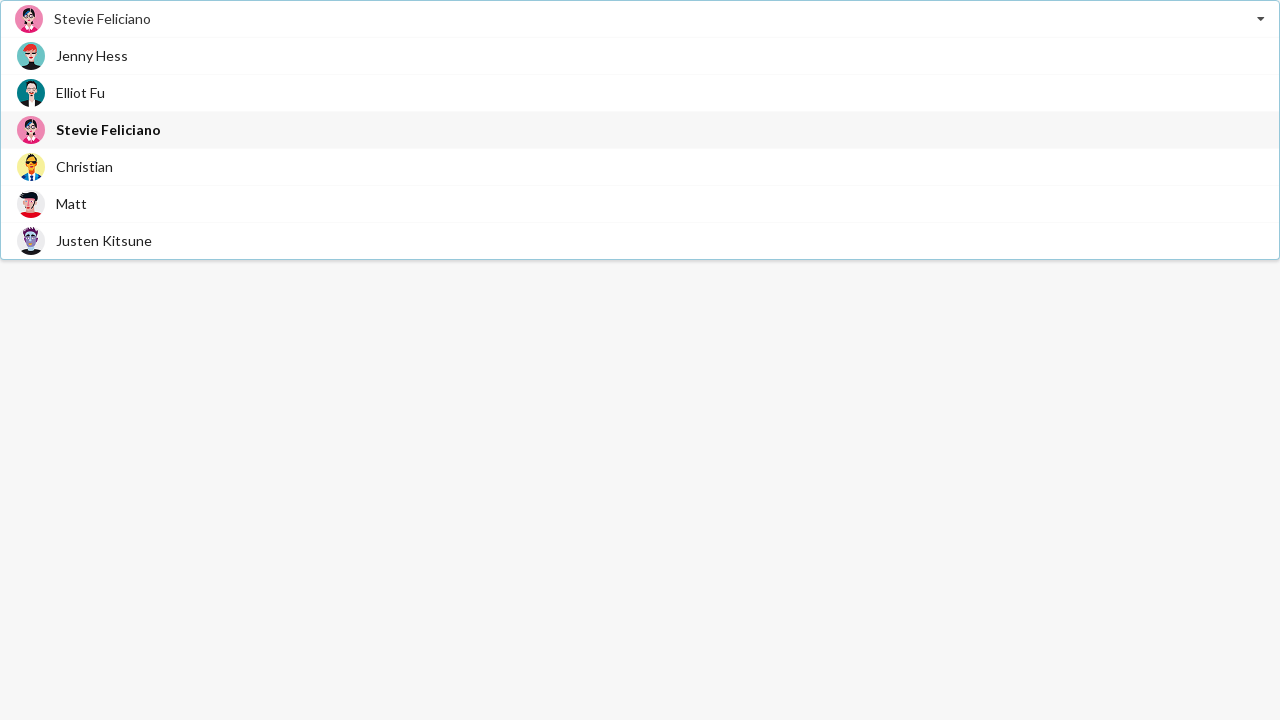

Dropdown menu appeared with friend options
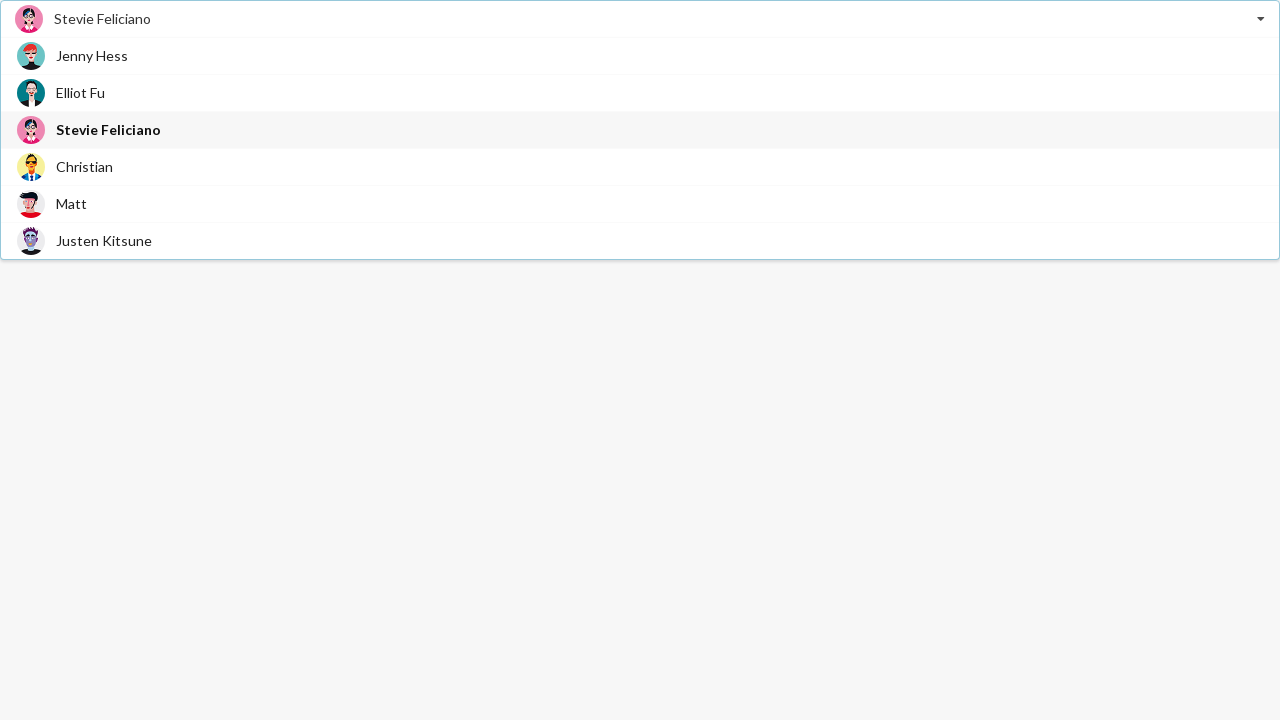

Selected 'Matt' from dropdown at (72, 204) on span.text:has-text('Matt')
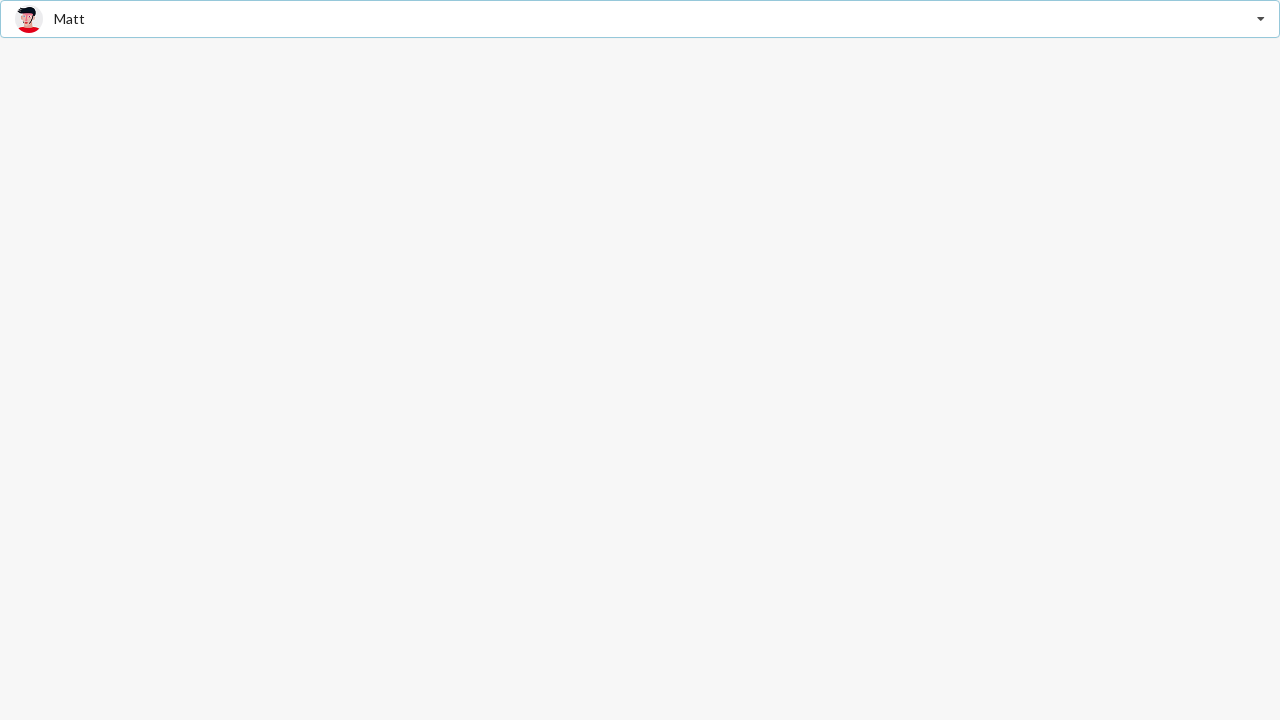

Waited for selection to register
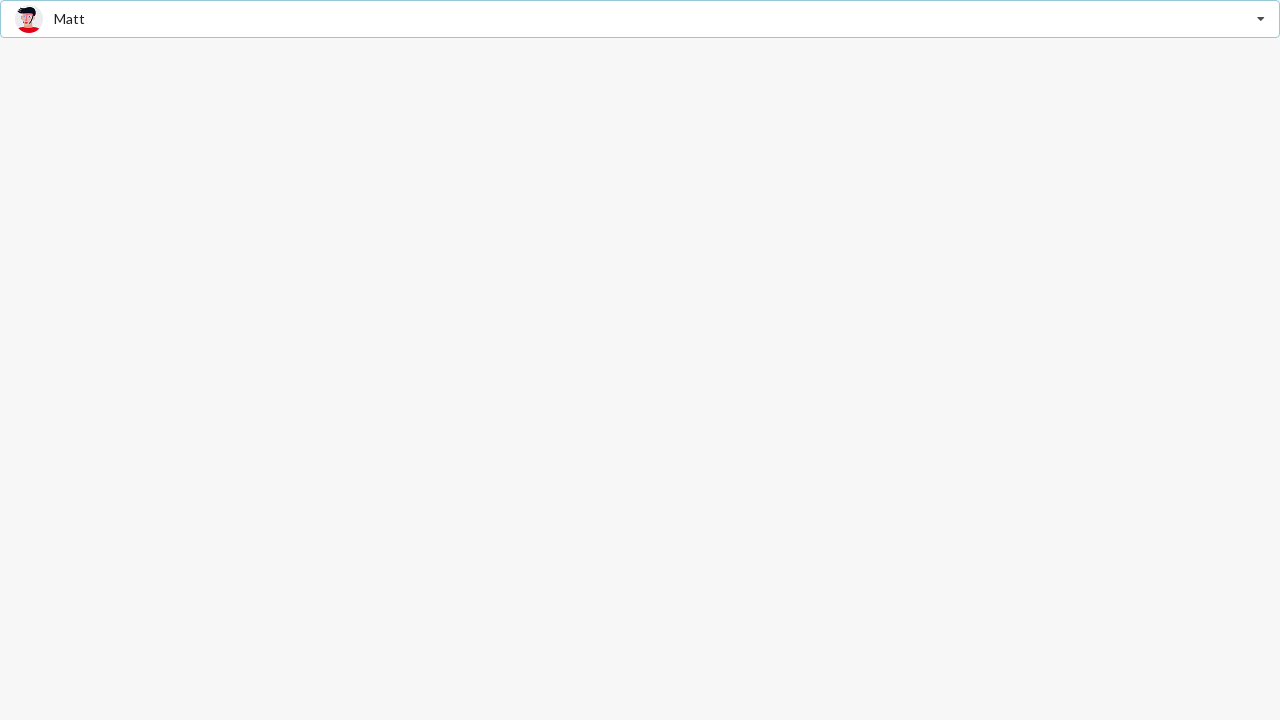

Verified 'Matt' is displayed as selected
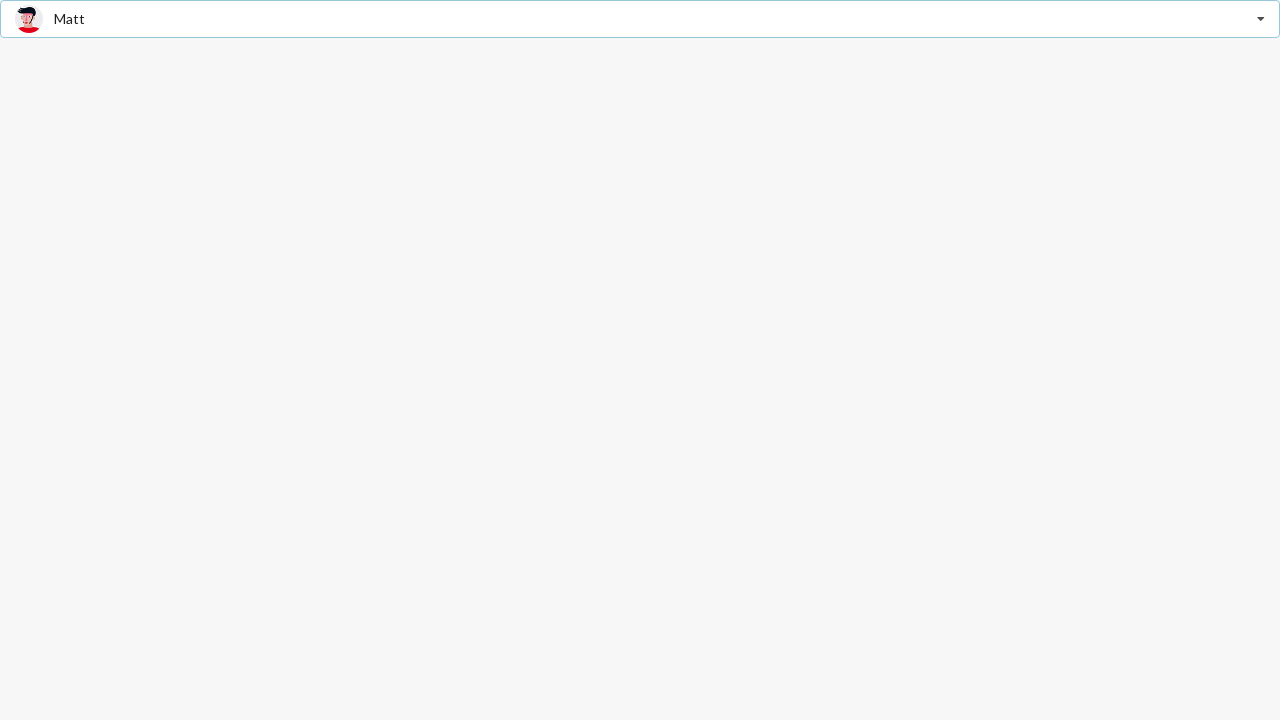

Clicked dropdown icon to open friends list again at (1261, 19) on i.dropdown.icon
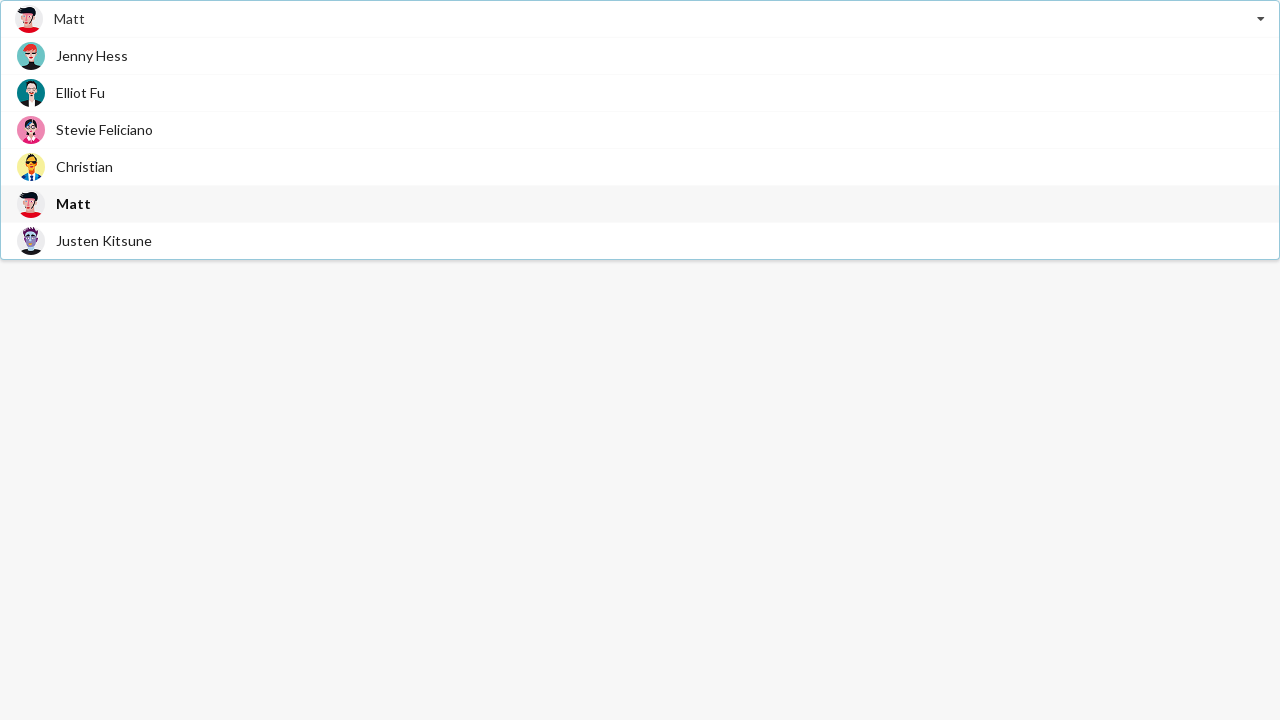

Dropdown menu appeared with friend options
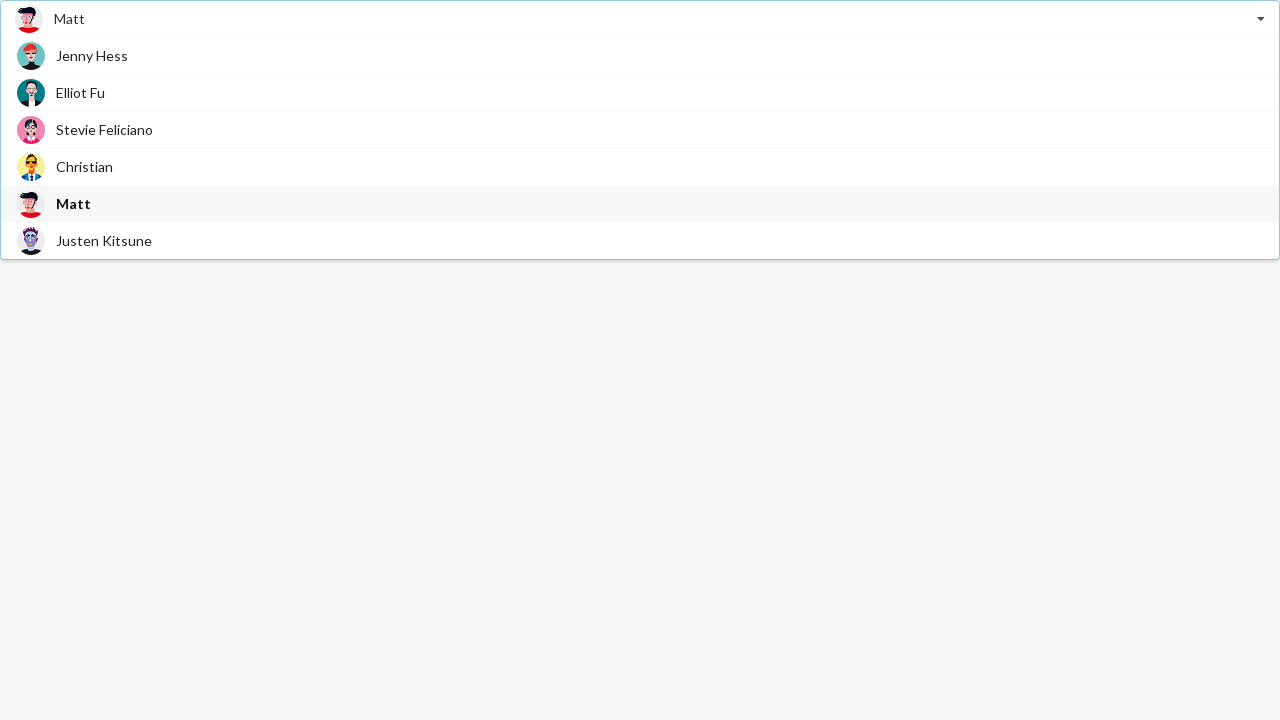

Selected 'Jenny Hess' from dropdown at (92, 56) on span.text:has-text('Jenny Hess')
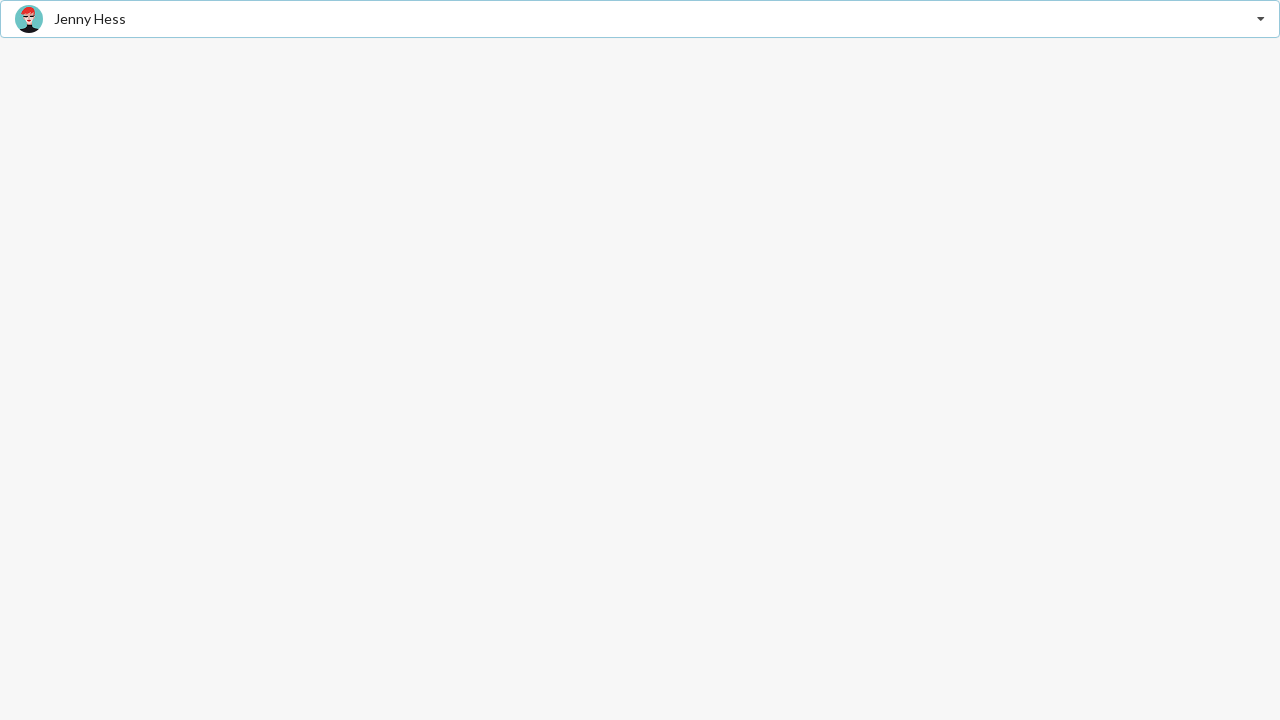

Waited for selection to register
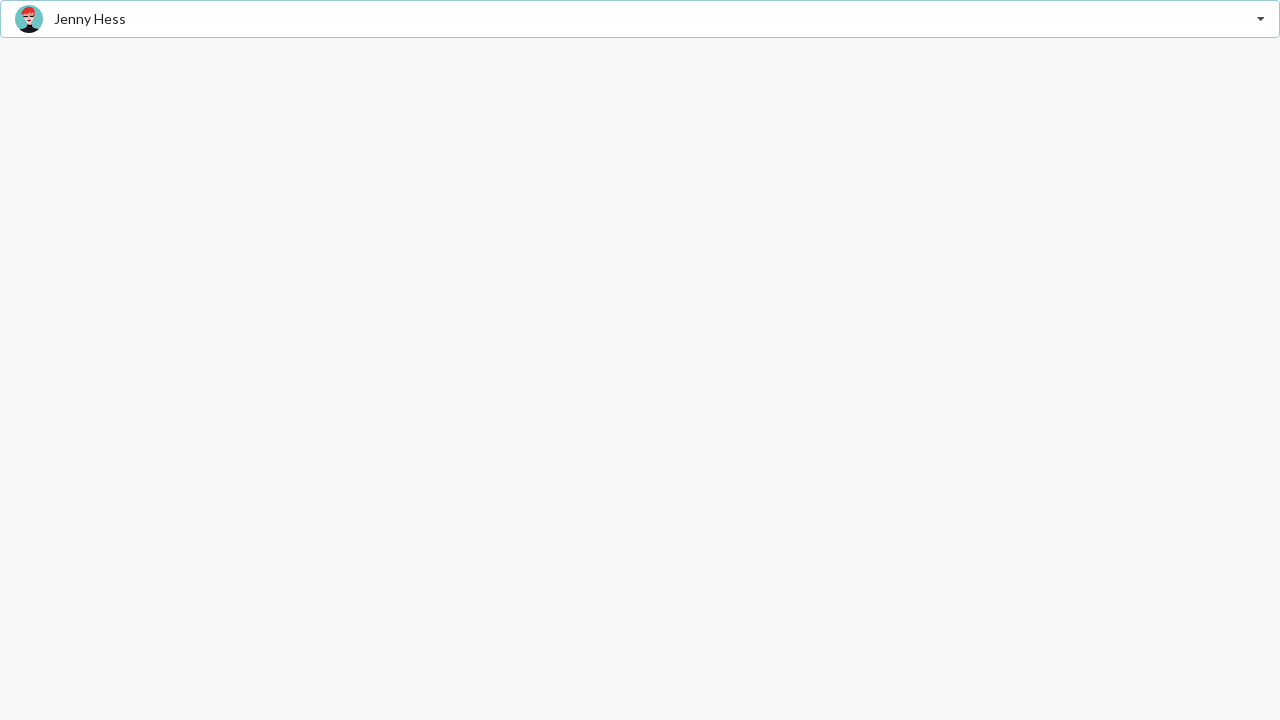

Verified 'Jenny Hess' is displayed as selected
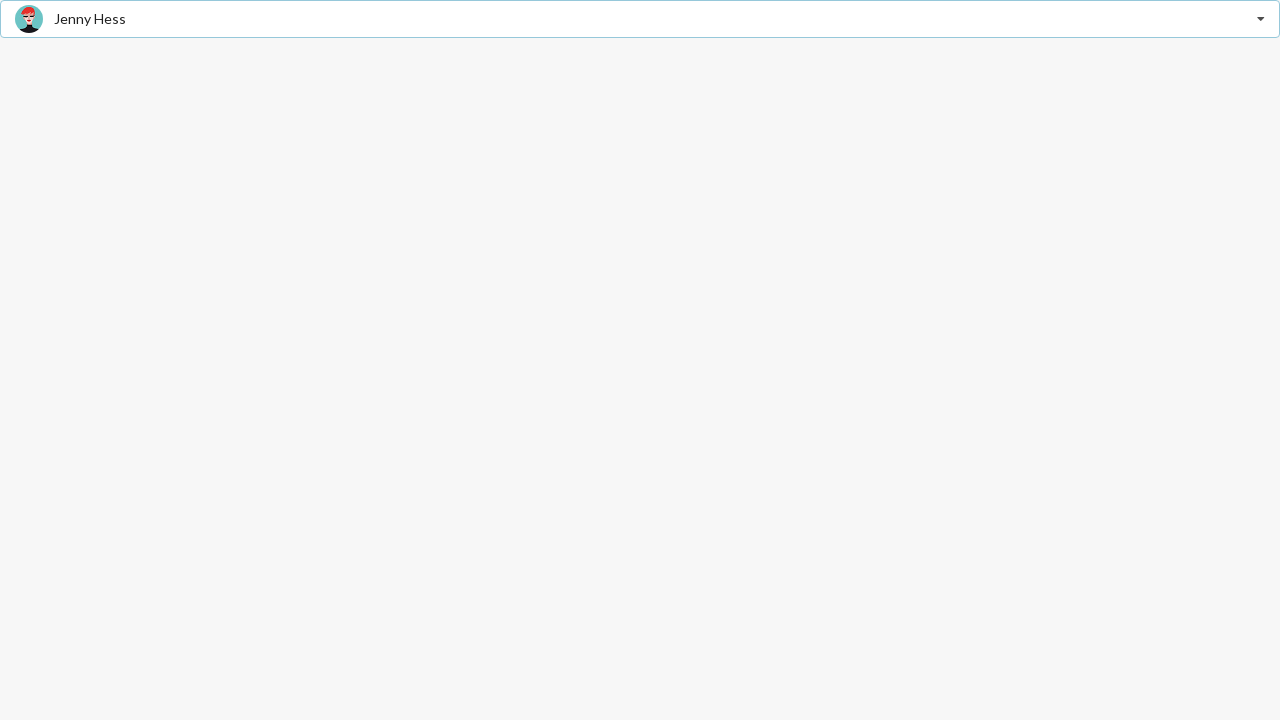

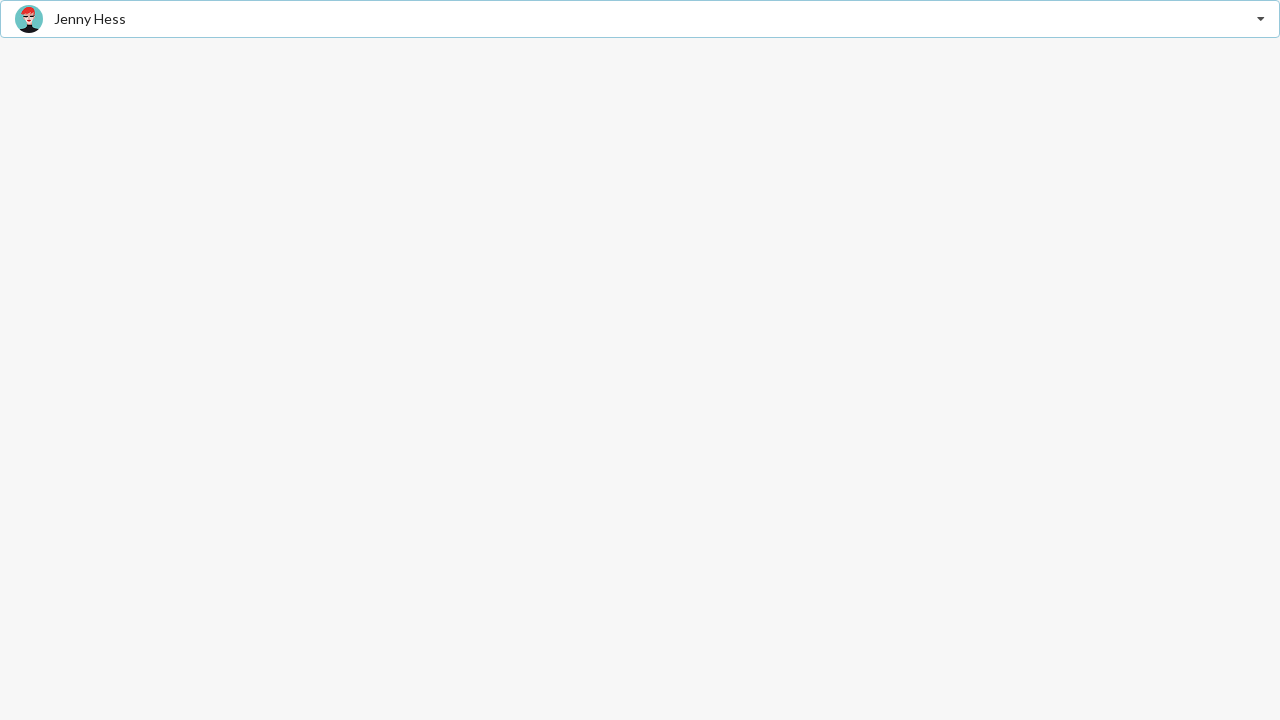